Tests clicking a button with a dynamic ID multiple times to verify the element can be located by CSS class selector regardless of changing ID attributes

Starting URL: http://uitestingplayground.com/dynamicid

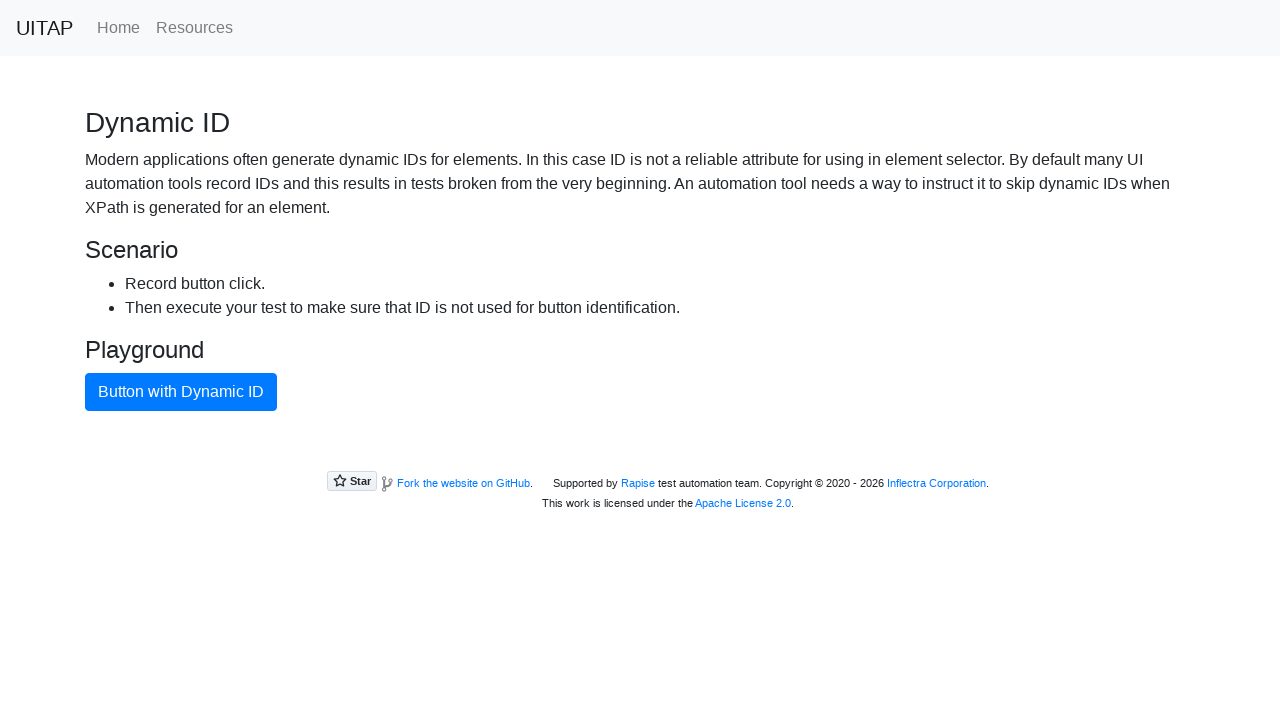

Clicked button with dynamic ID using CSS class selector at (181, 392) on button.btn-primary
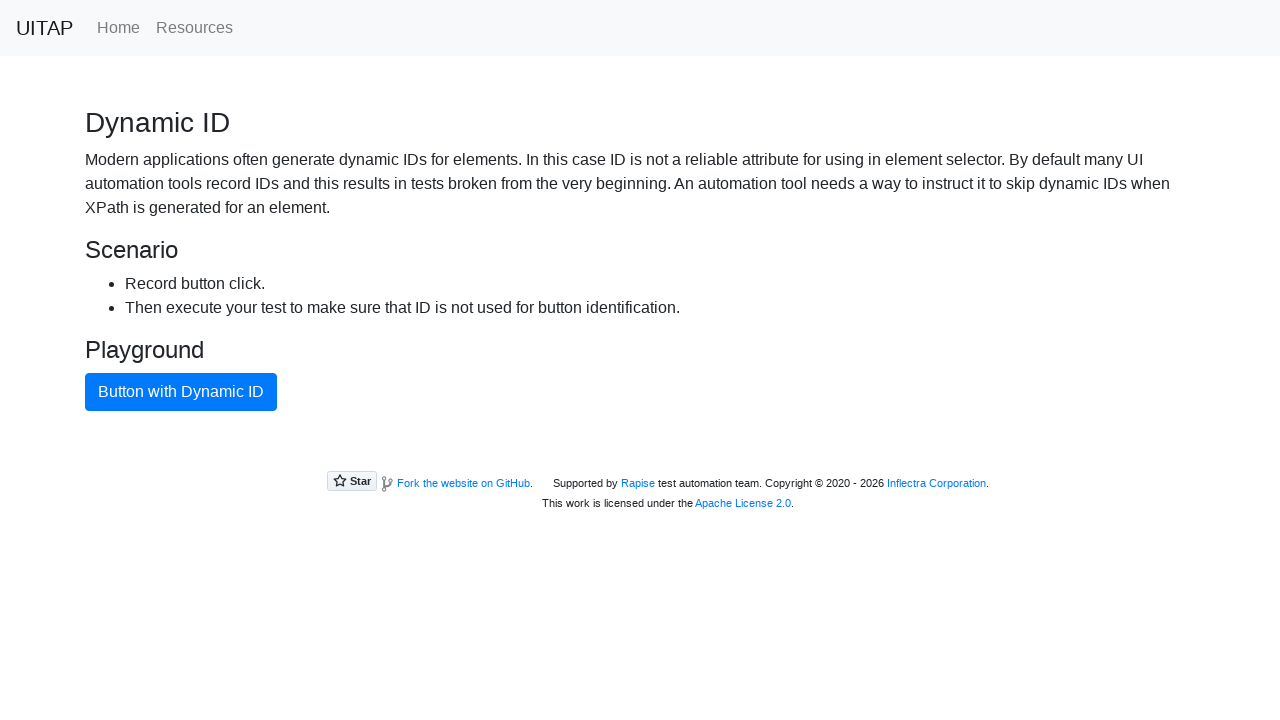

Clicked button with dynamic ID using CSS class selector at (181, 392) on button.btn-primary
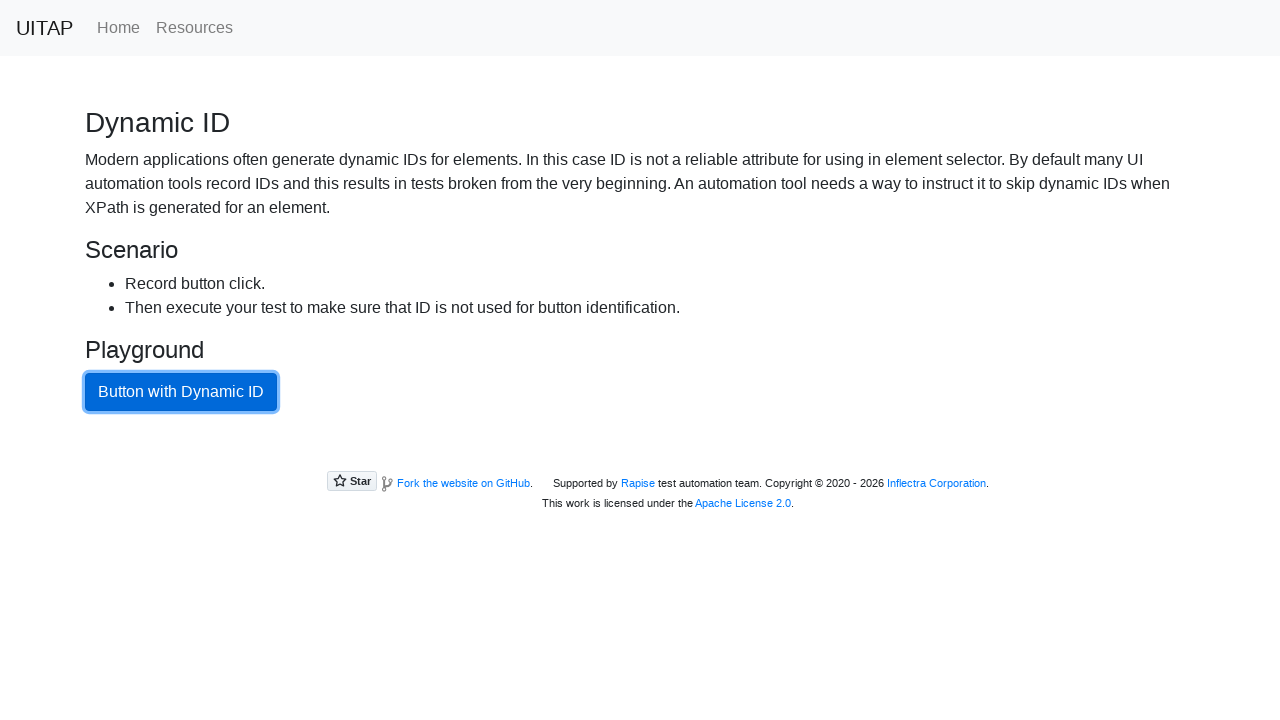

Clicked button with dynamic ID using CSS class selector at (181, 392) on button.btn-primary
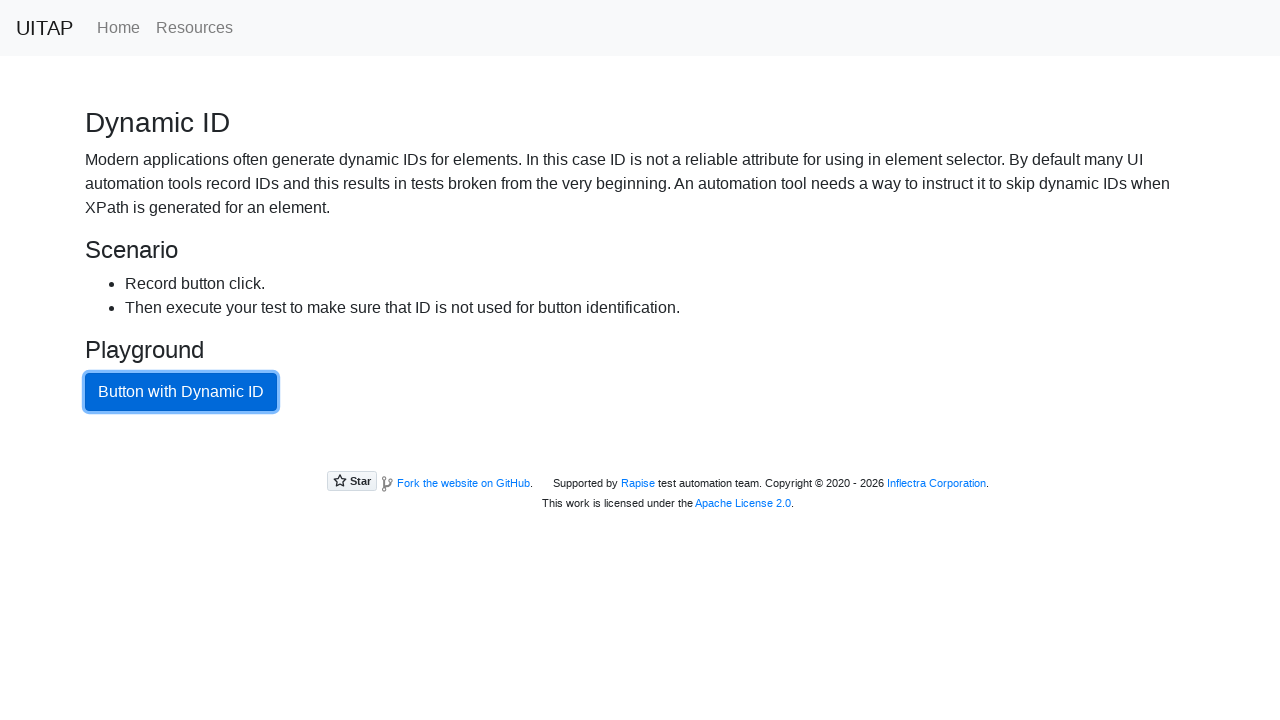

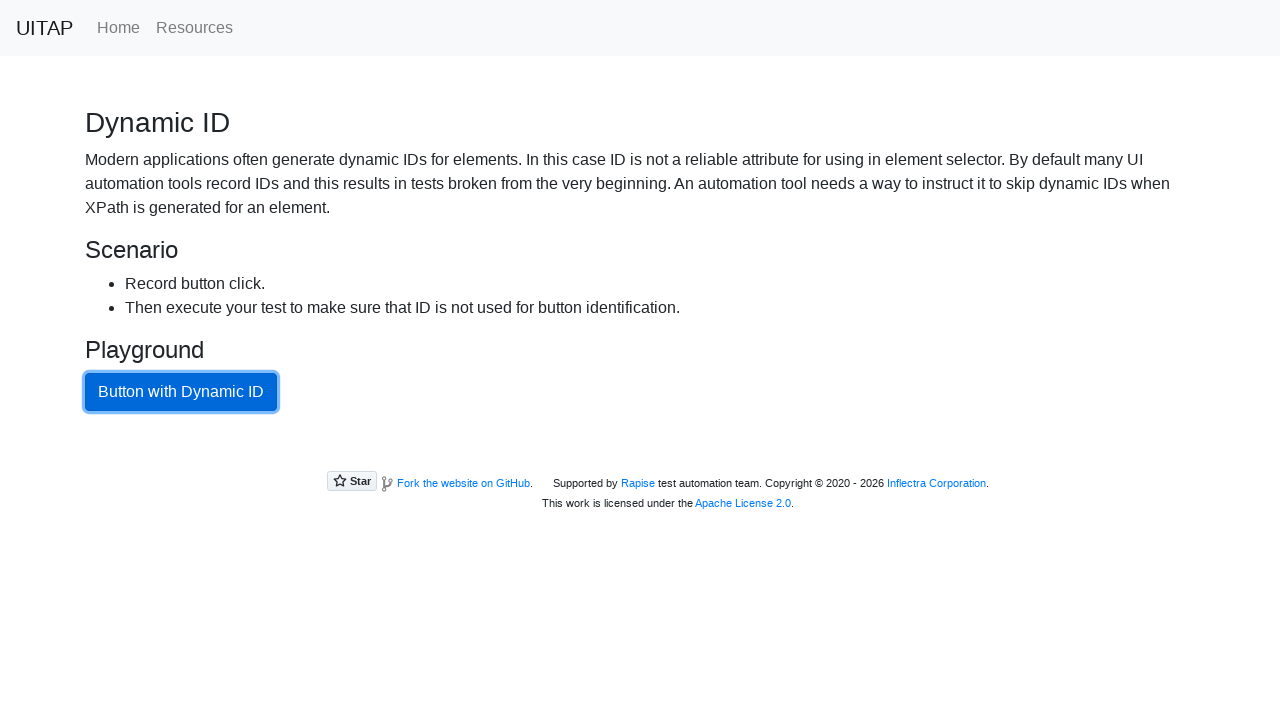